Tests various form elements on the Selenium web form demo page including range slider interaction and CSS selector text input functionality

Starting URL: https://www.selenium.dev/selenium/web/web-form.html

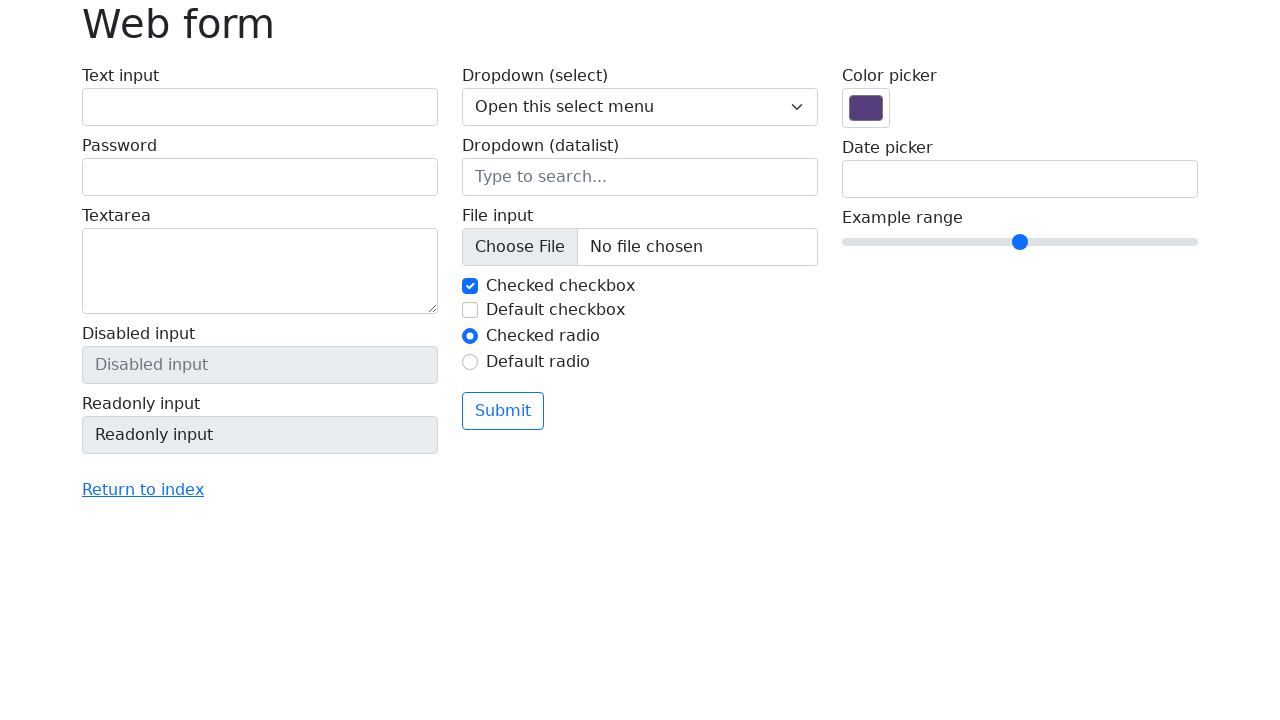

Located range slider element
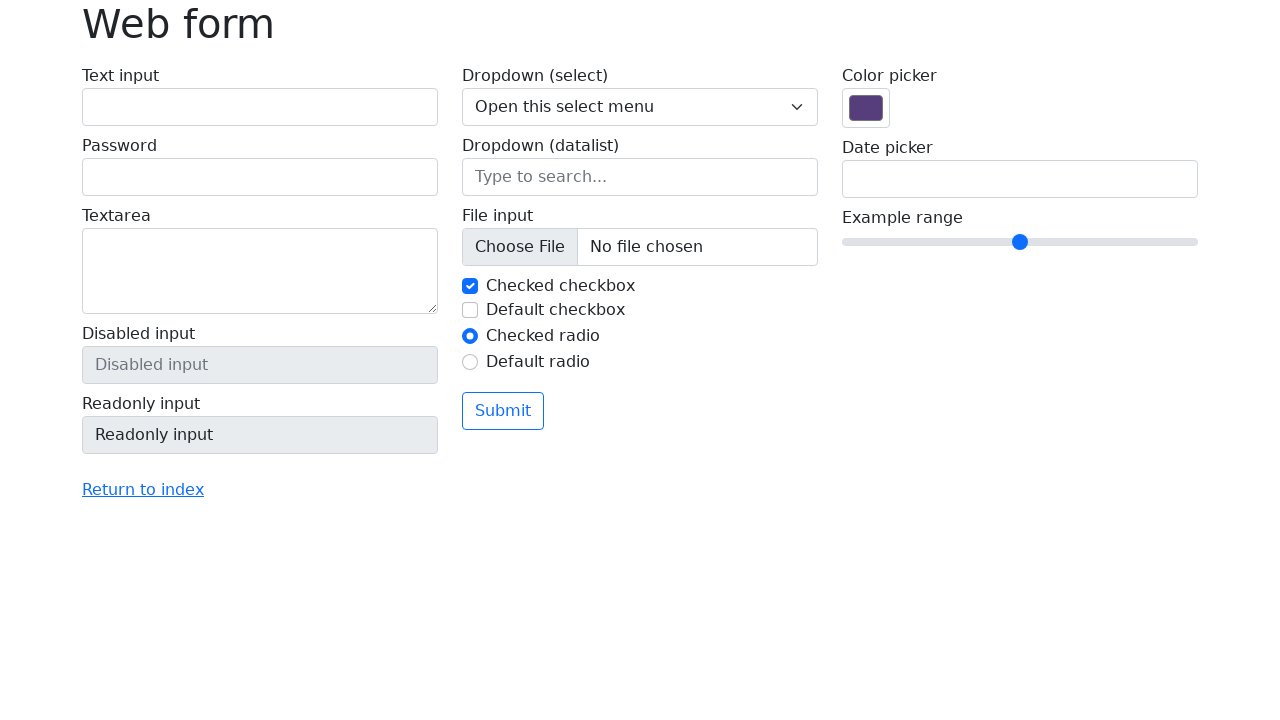

Clicked on range slider at (1020, 242) on input[name='my-range']
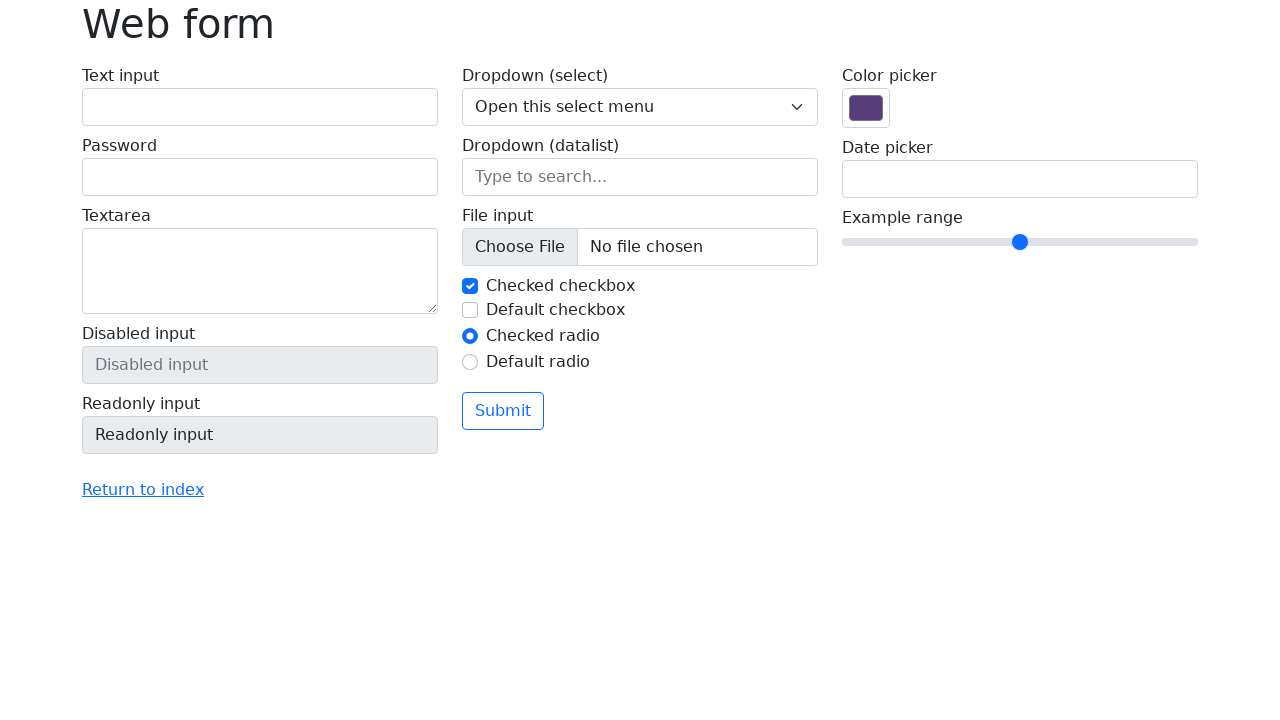

Pressed ArrowLeft key on range slider (first time) on input[name='my-range']
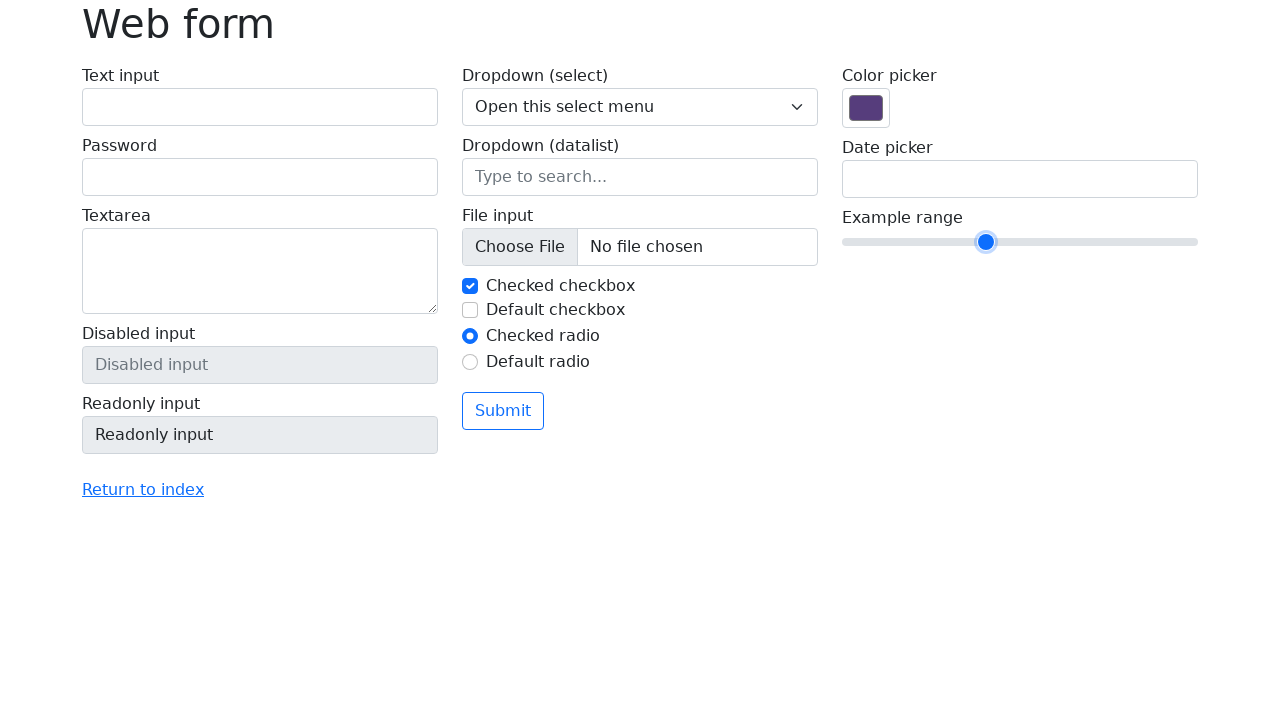

Pressed ArrowLeft key on range slider (second time) on input[name='my-range']
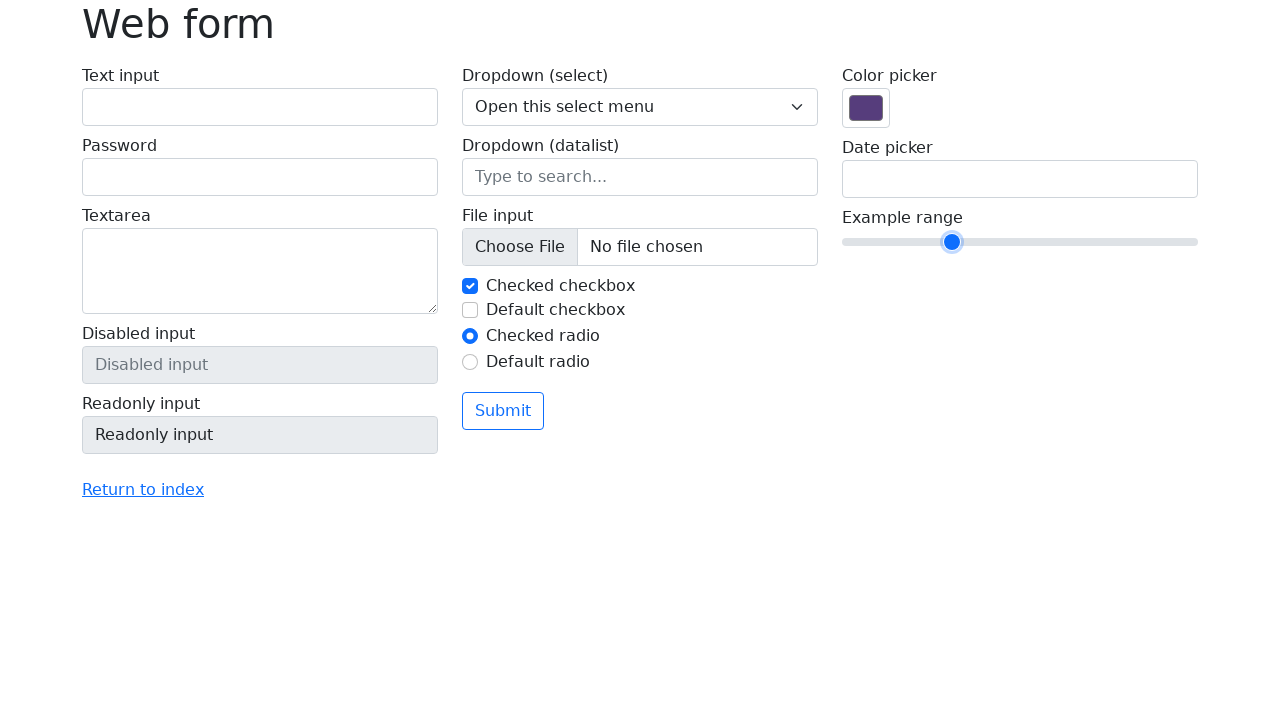

Filled text input with 'Hello CSS selector' using name attribute selector on input[name='my-text']
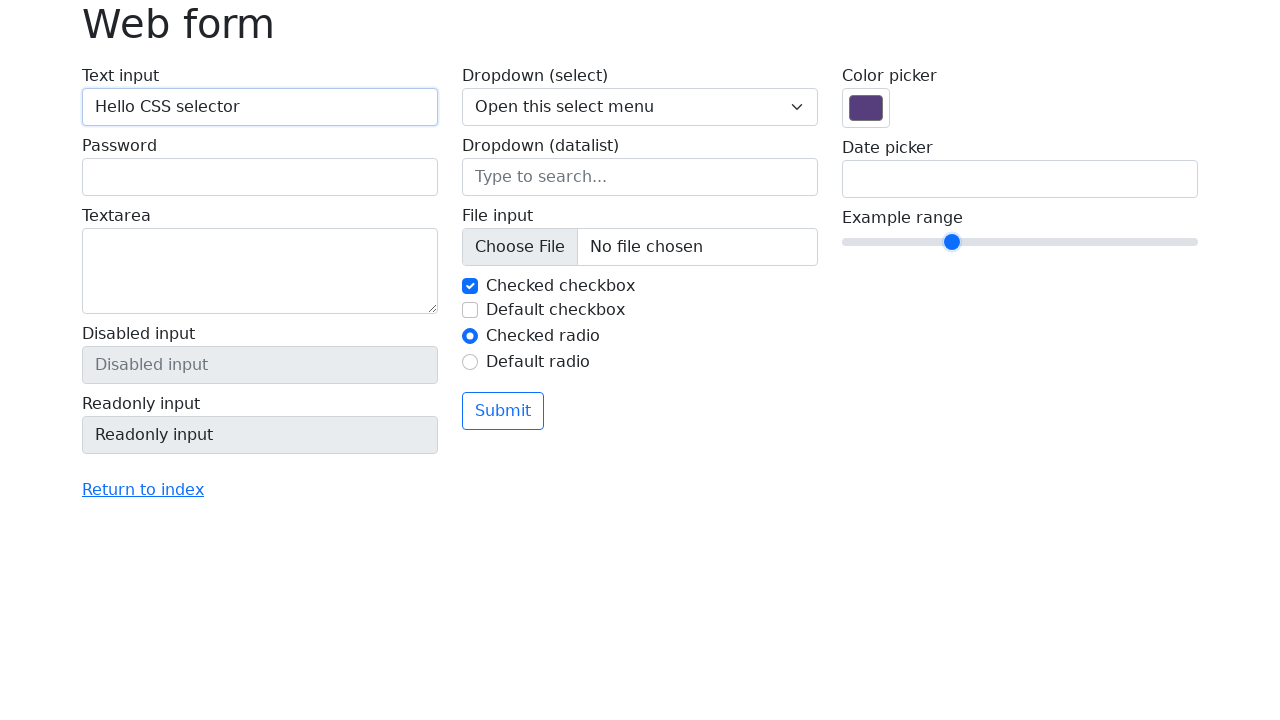

Filled text input with 'Second way of css selector' using element type and ID selector on input#my-text-id
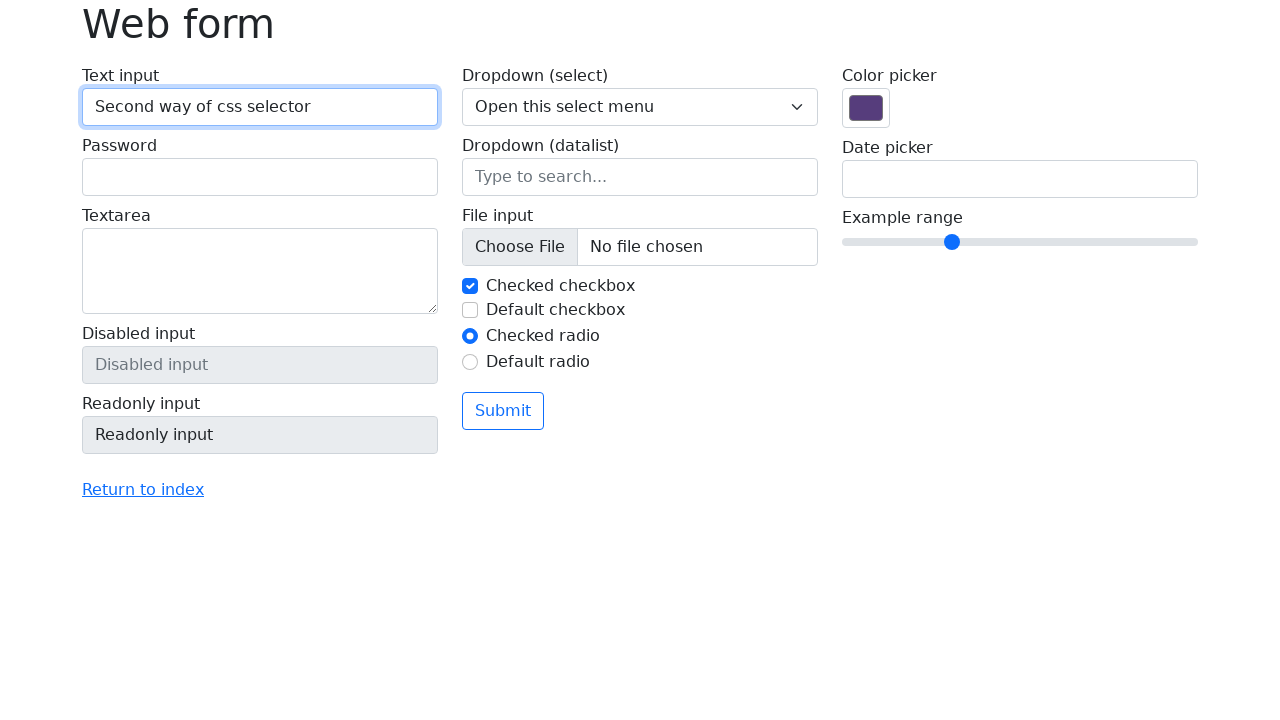

Filled text input with 'Third way of css selector' using ID selector only on #my-text-id
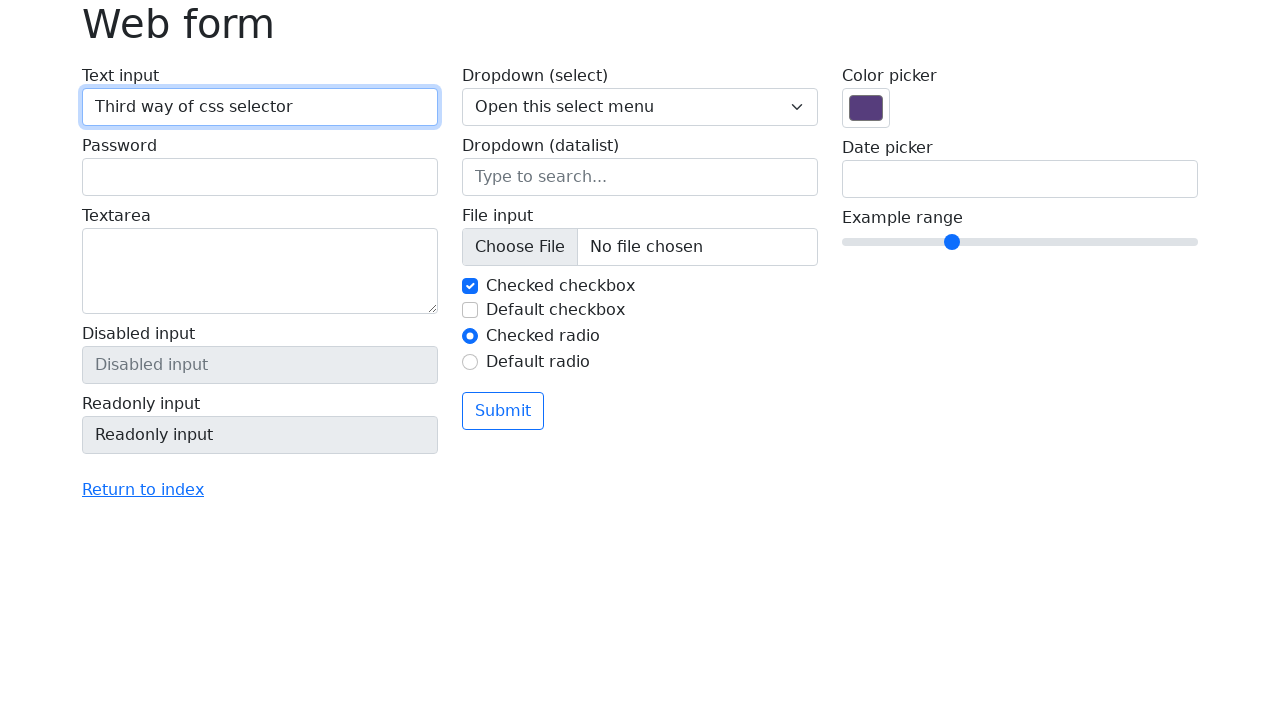

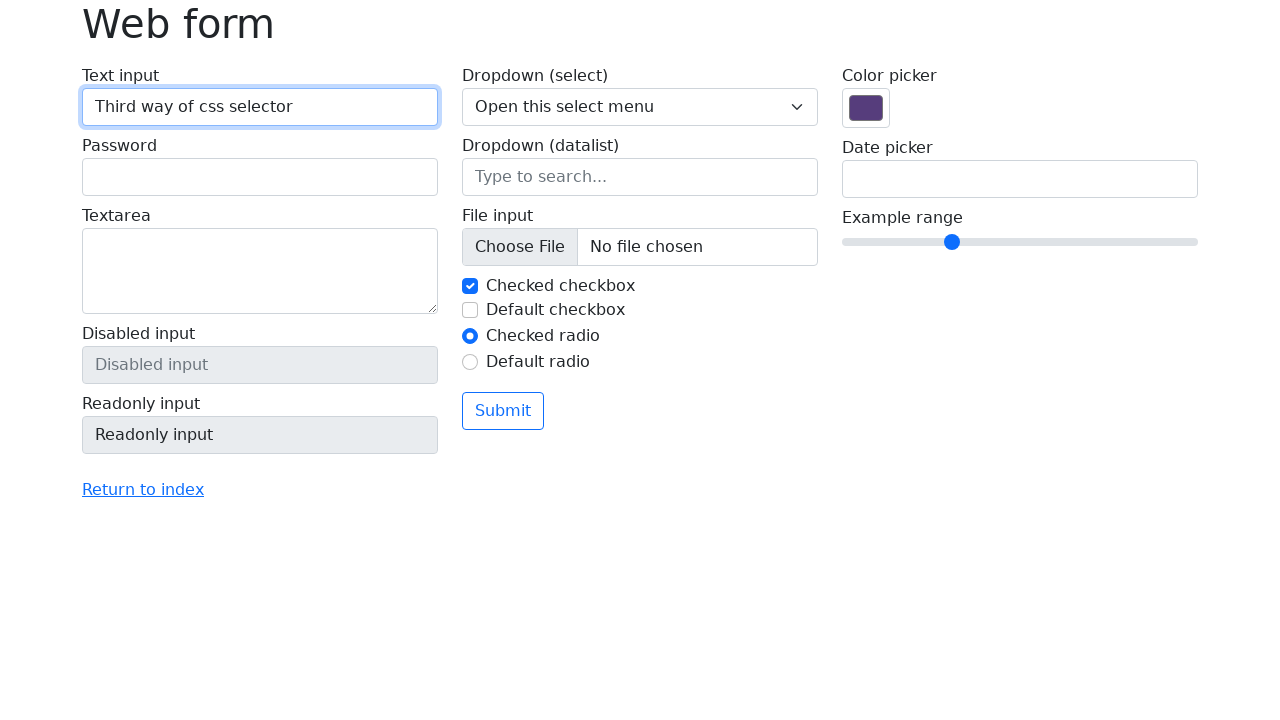